Tests browser scrolling functionality by scrolling down the page multiple times

Starting URL: http://www.seleniumhq.org/download/

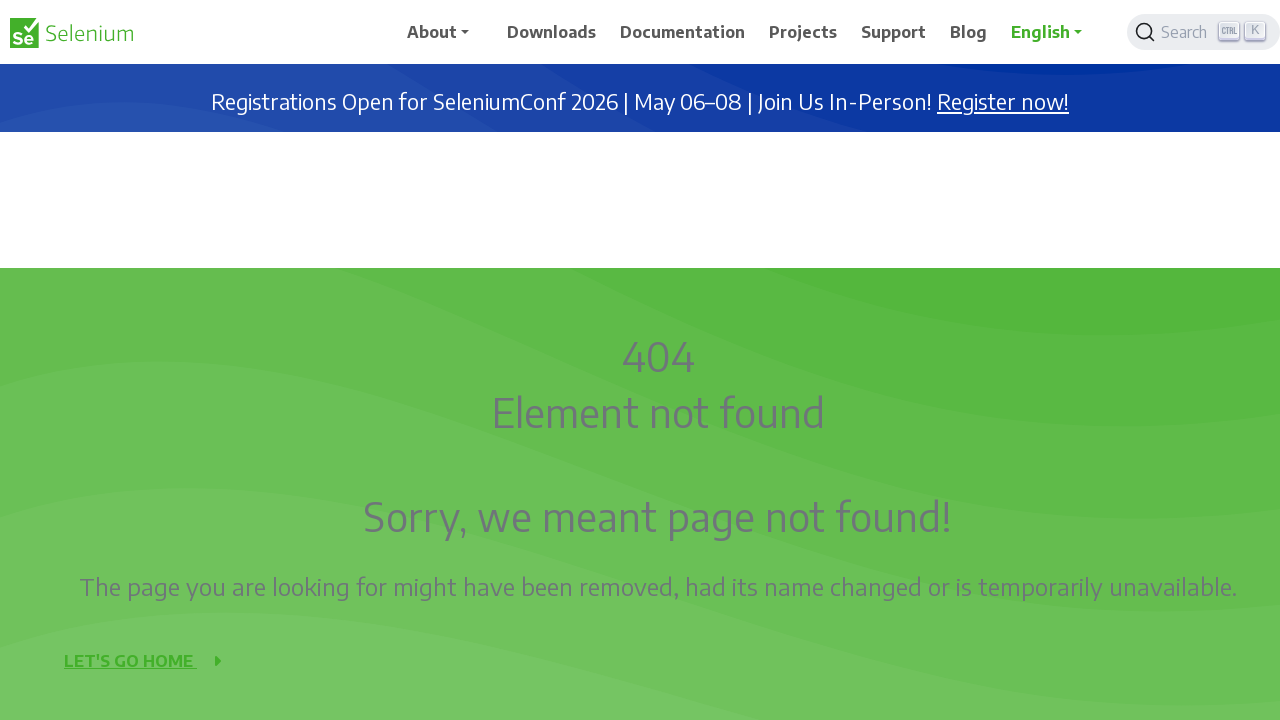

Scrolled down the page by 200 pixels
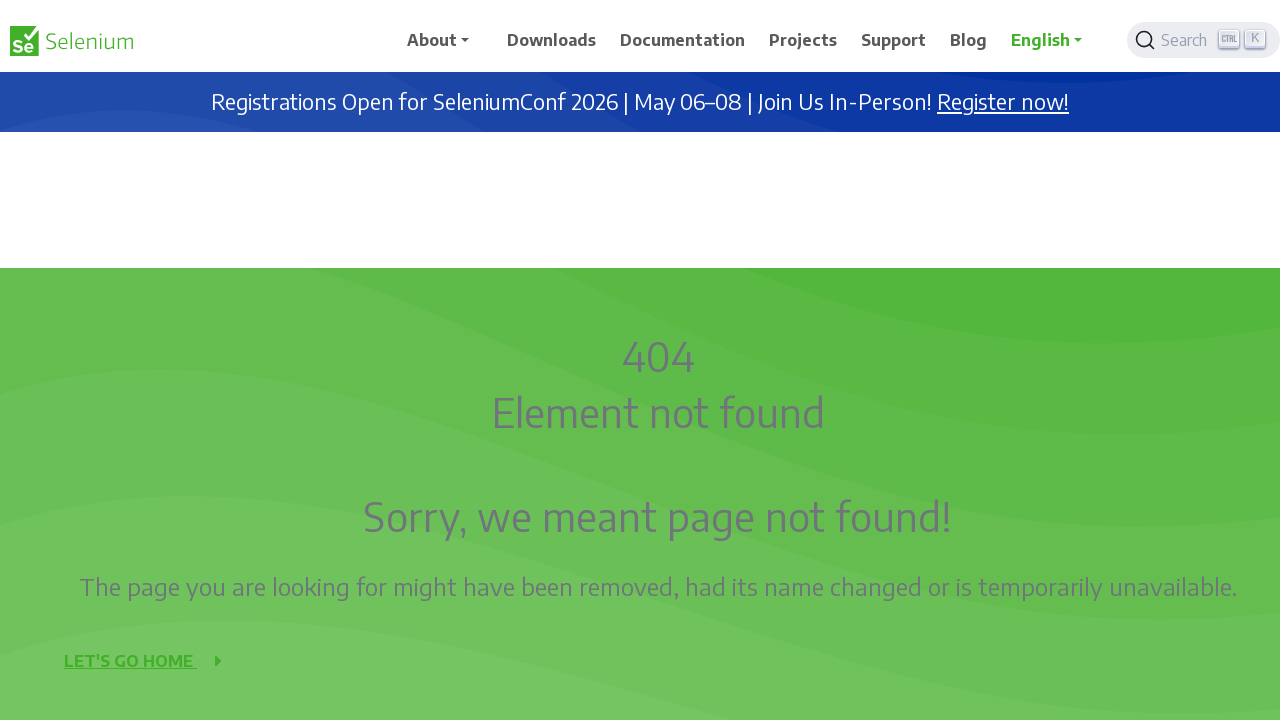

Waited 500ms for content to load
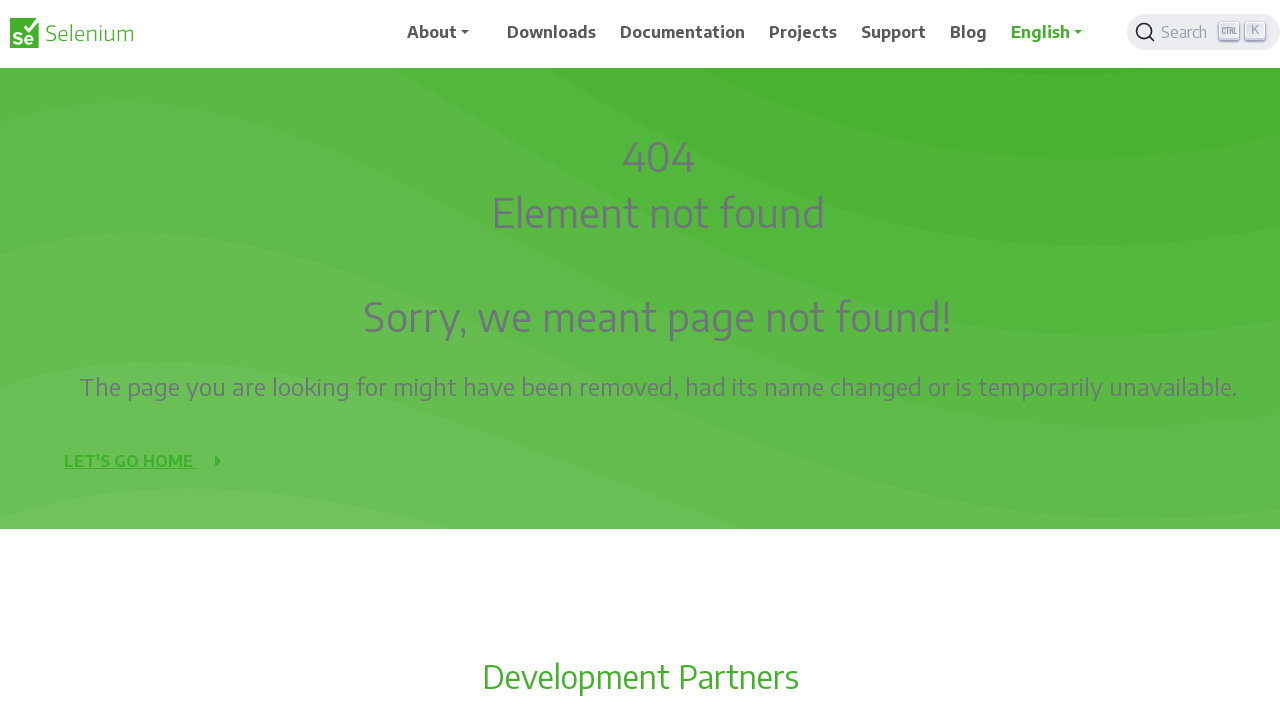

Scrolled down the page by 200 pixels
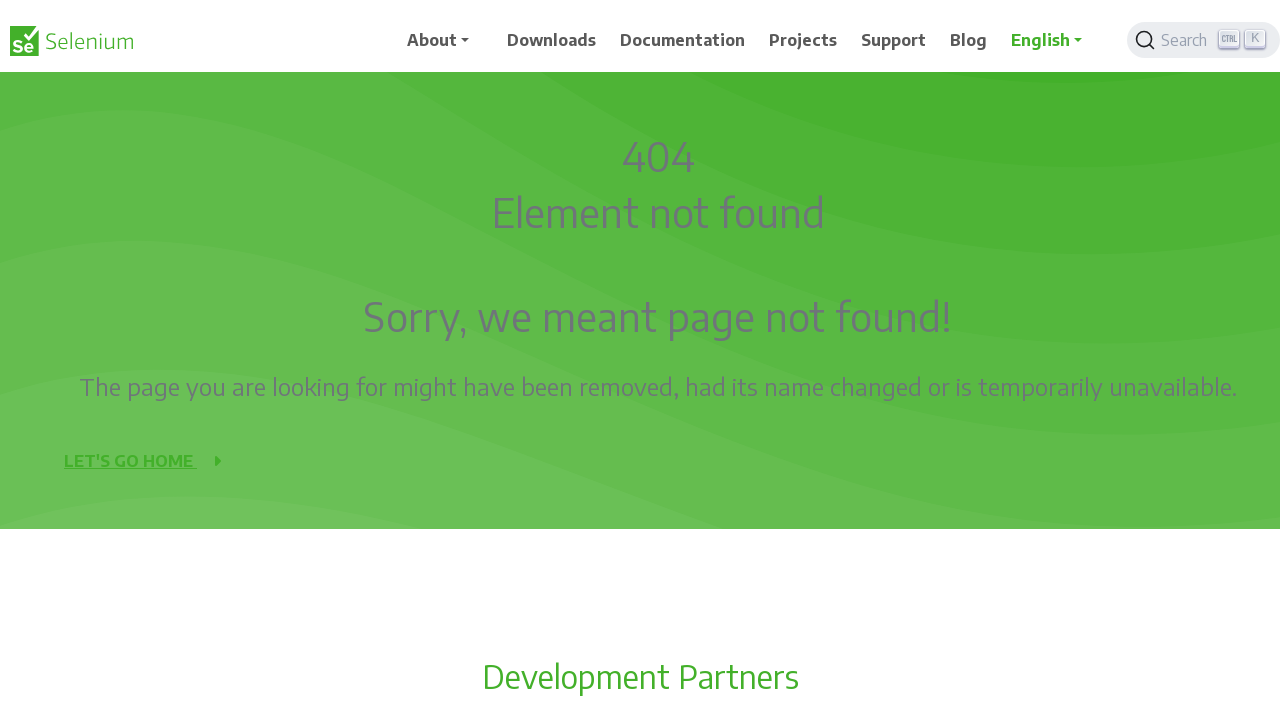

Waited 500ms for content to load
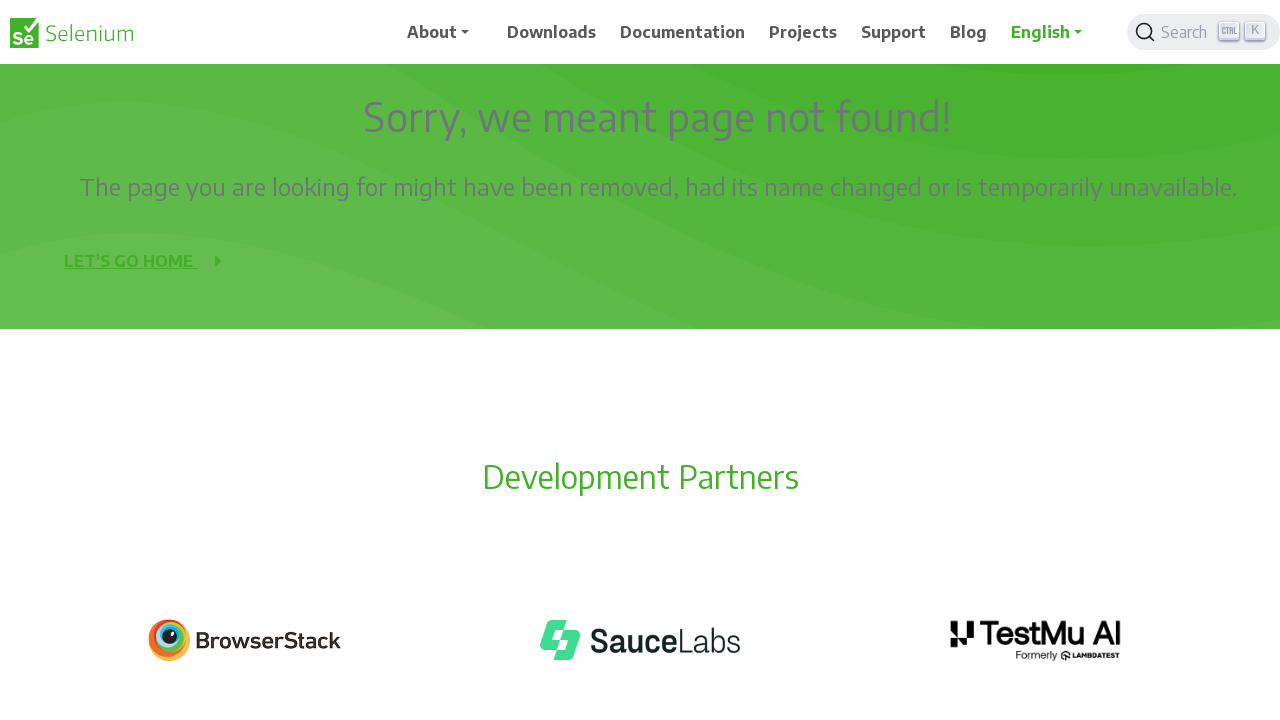

Scrolled down the page by 200 pixels
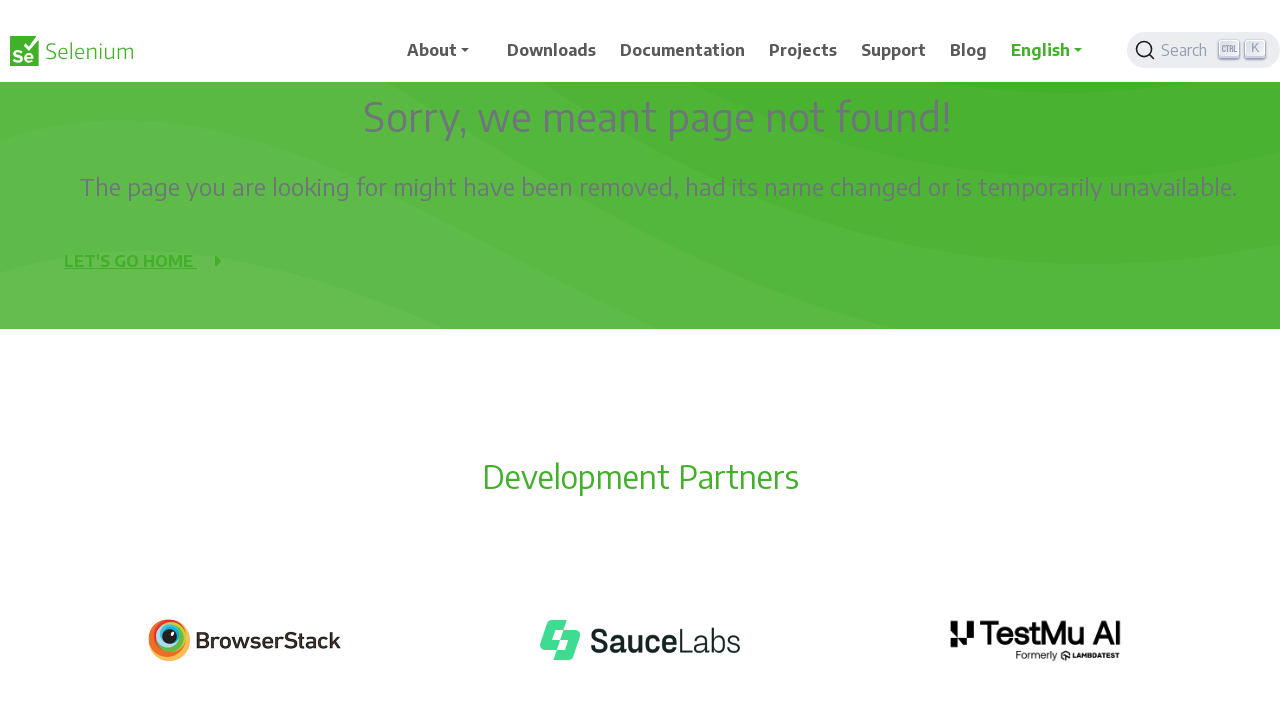

Waited 500ms for content to load
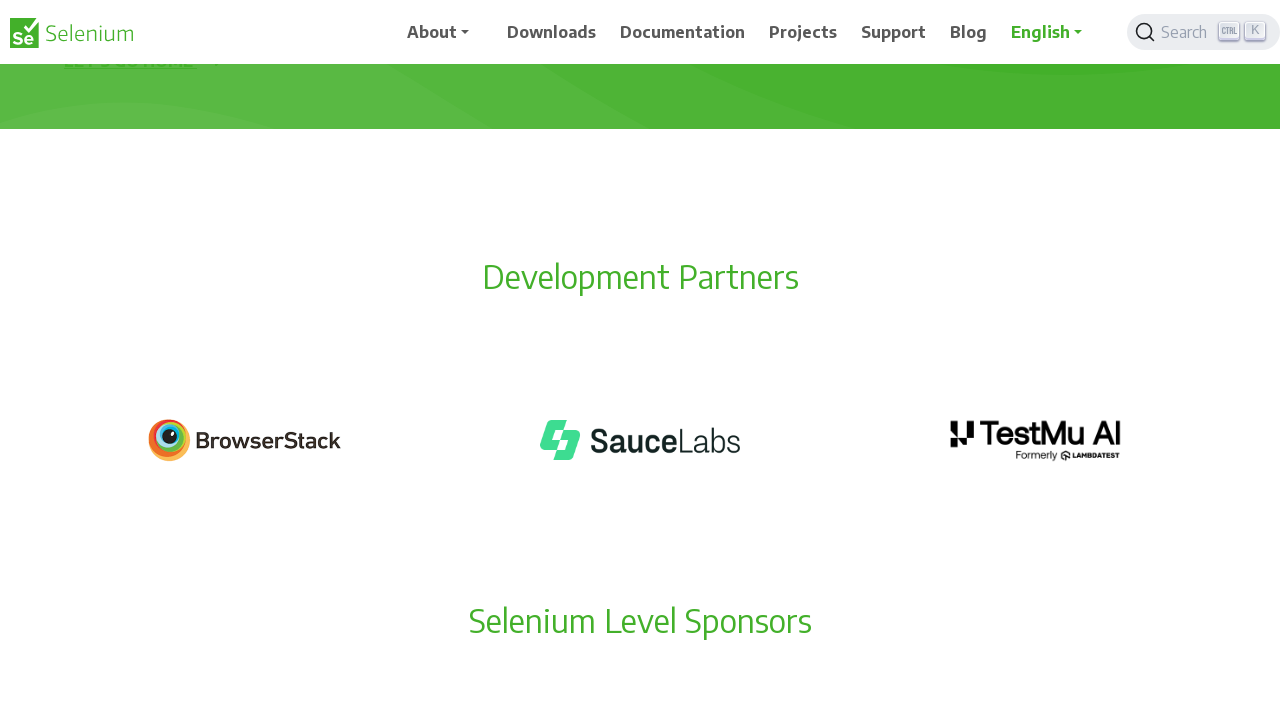

Scrolled down the page by 200 pixels
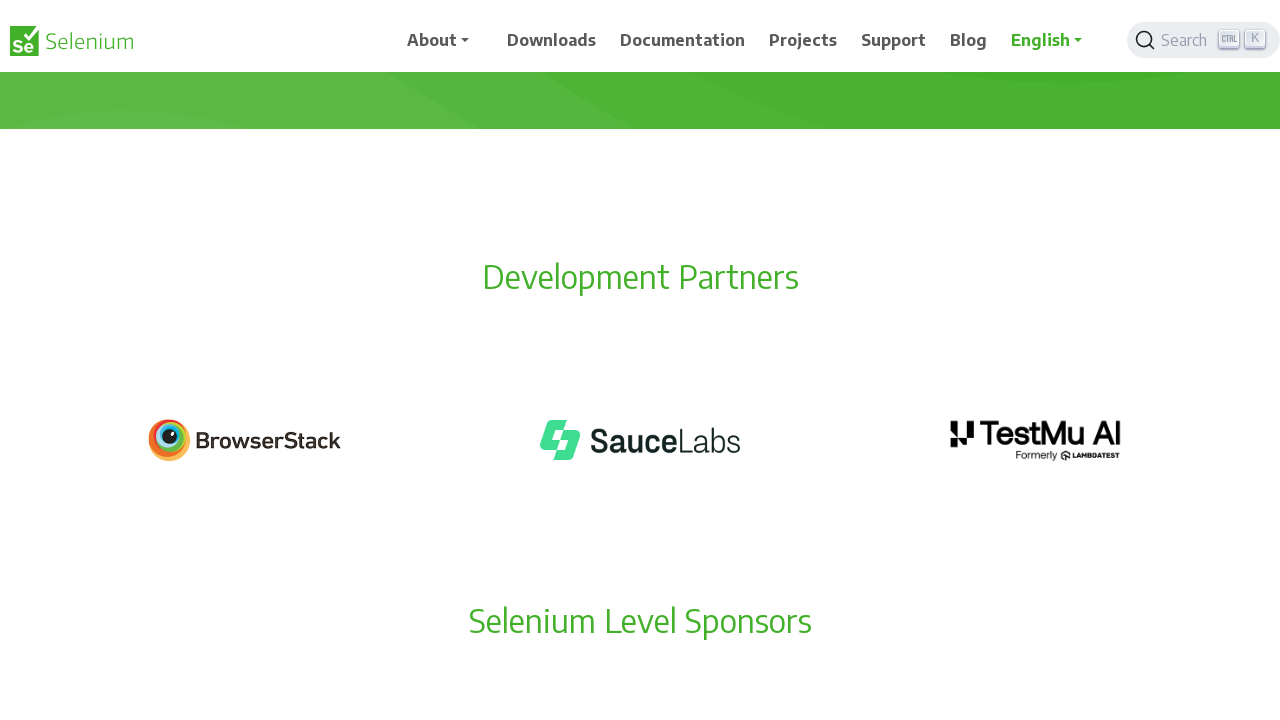

Waited 500ms for content to load
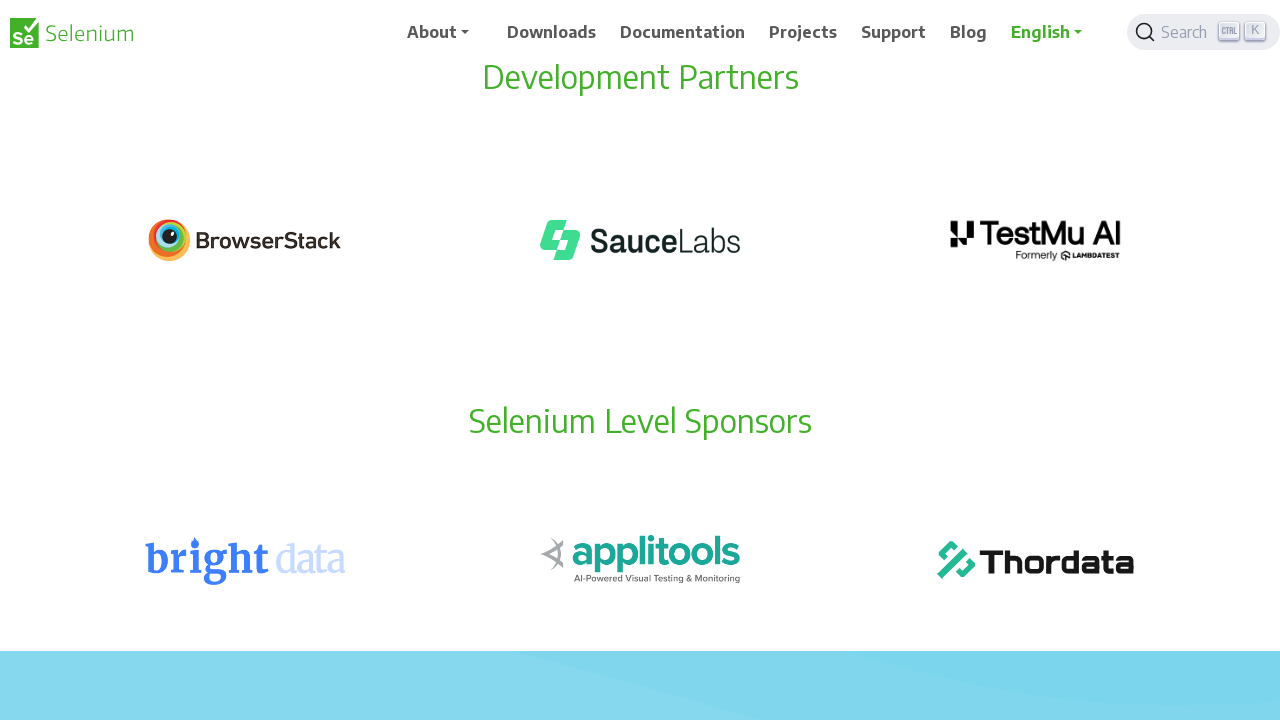

Scrolled down the page by 200 pixels
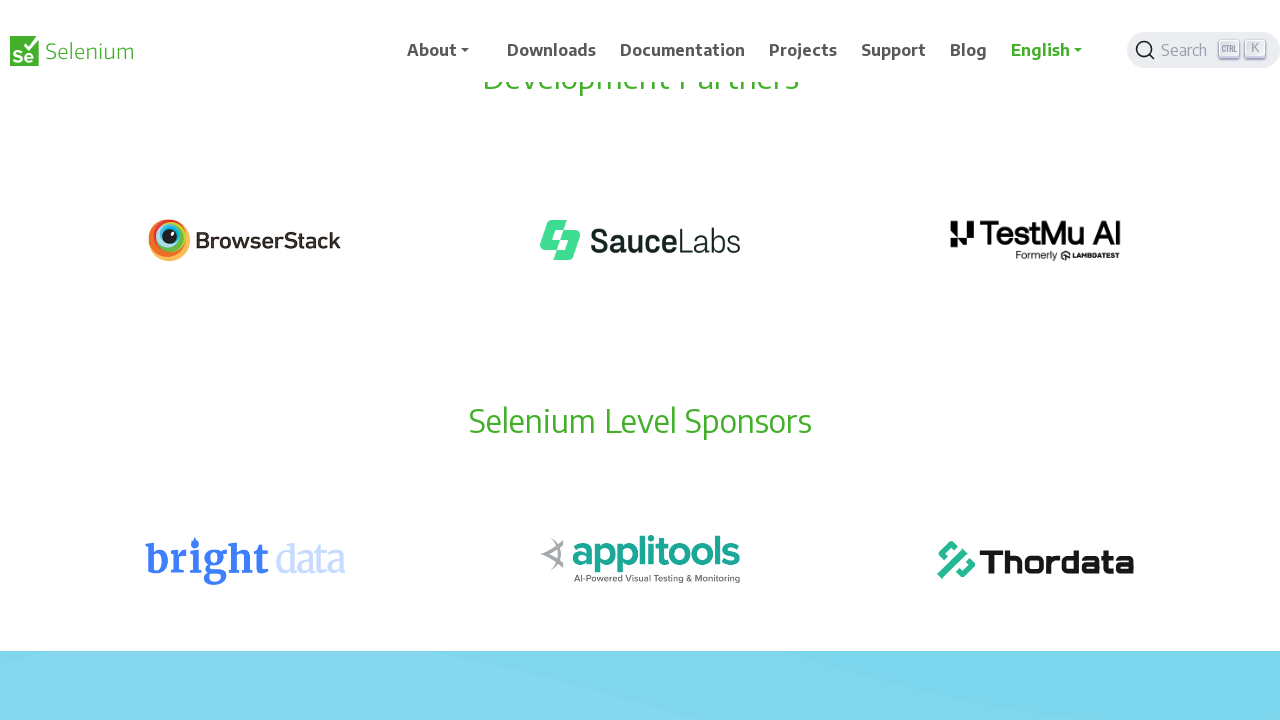

Waited 500ms for content to load
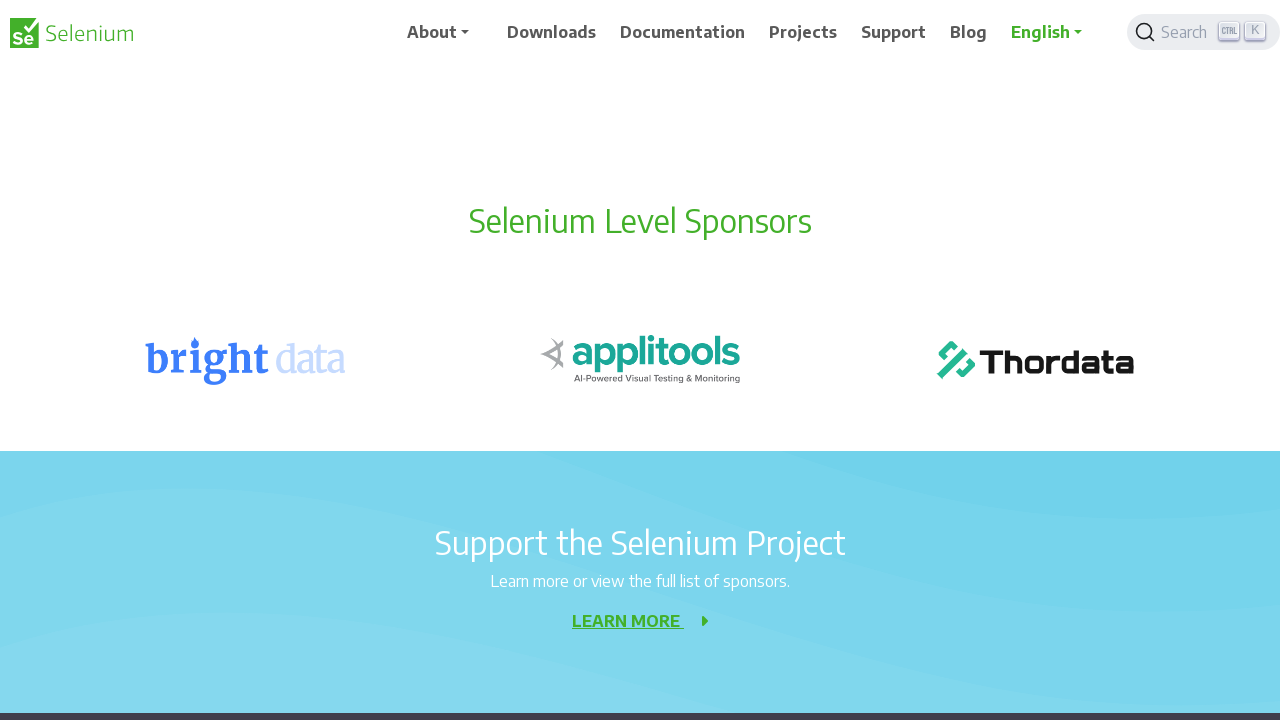

Scrolled down the page by 200 pixels
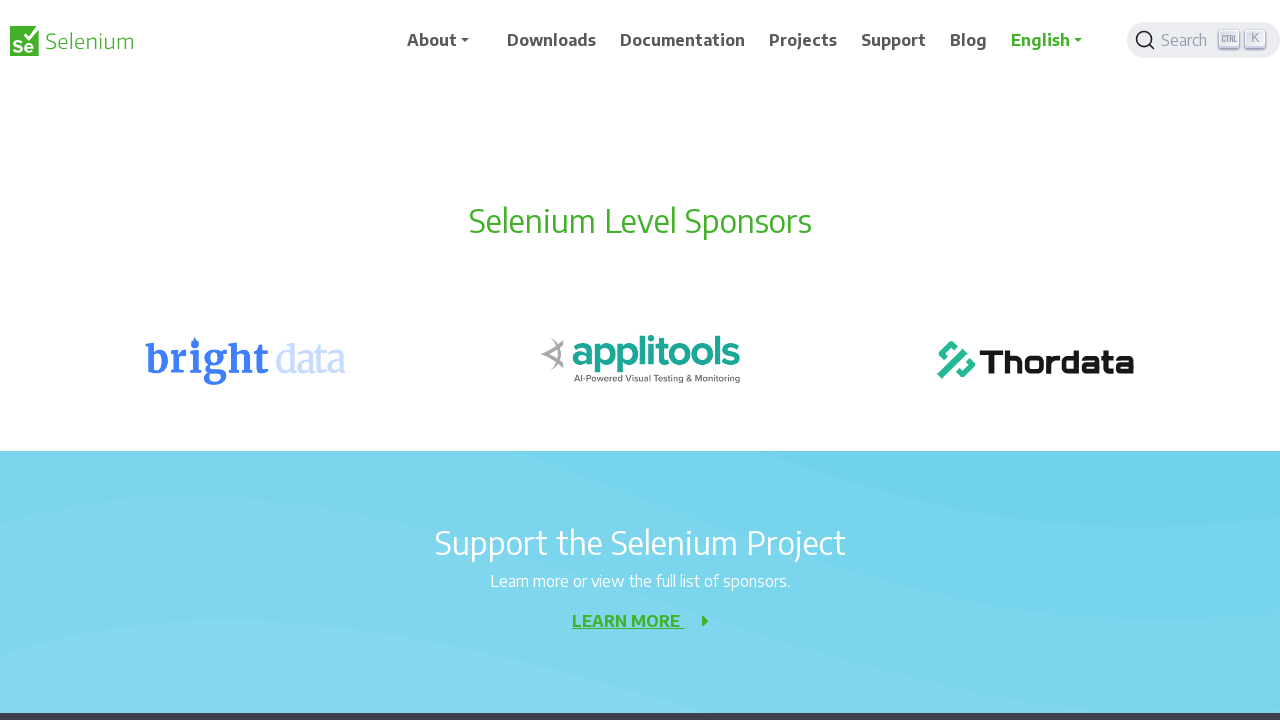

Waited 500ms for content to load
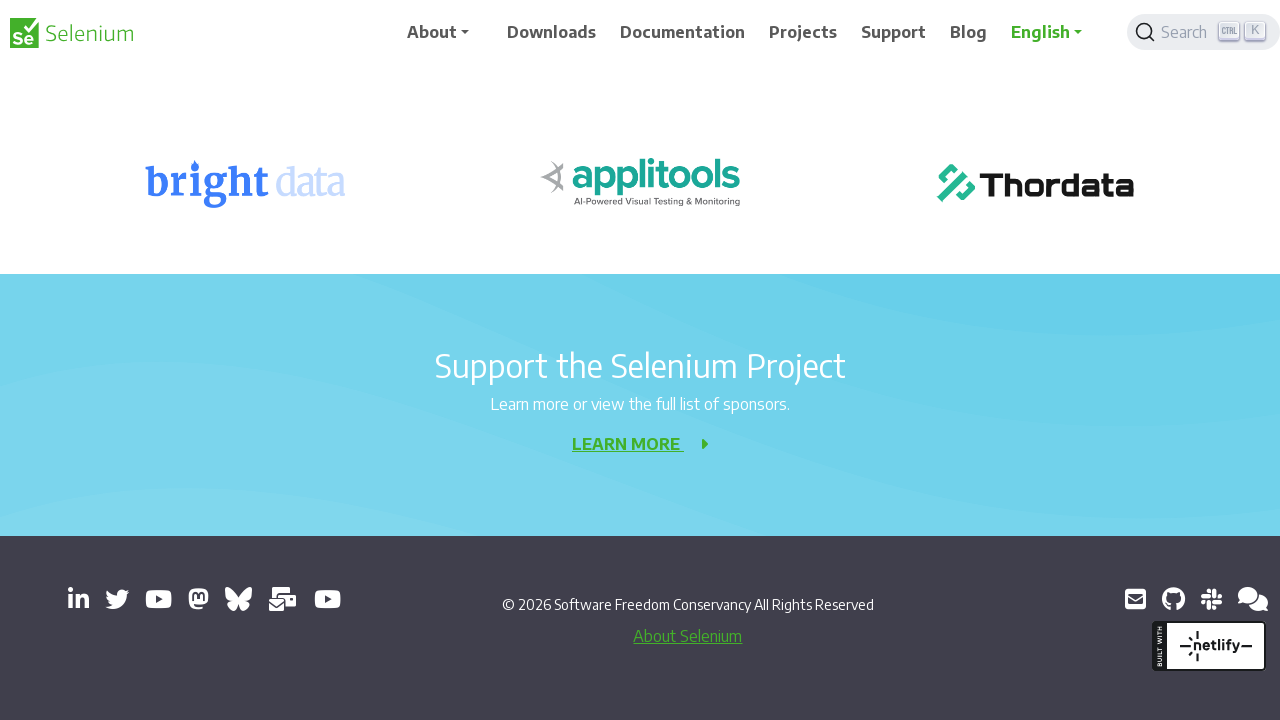

Scrolled down the page by 200 pixels
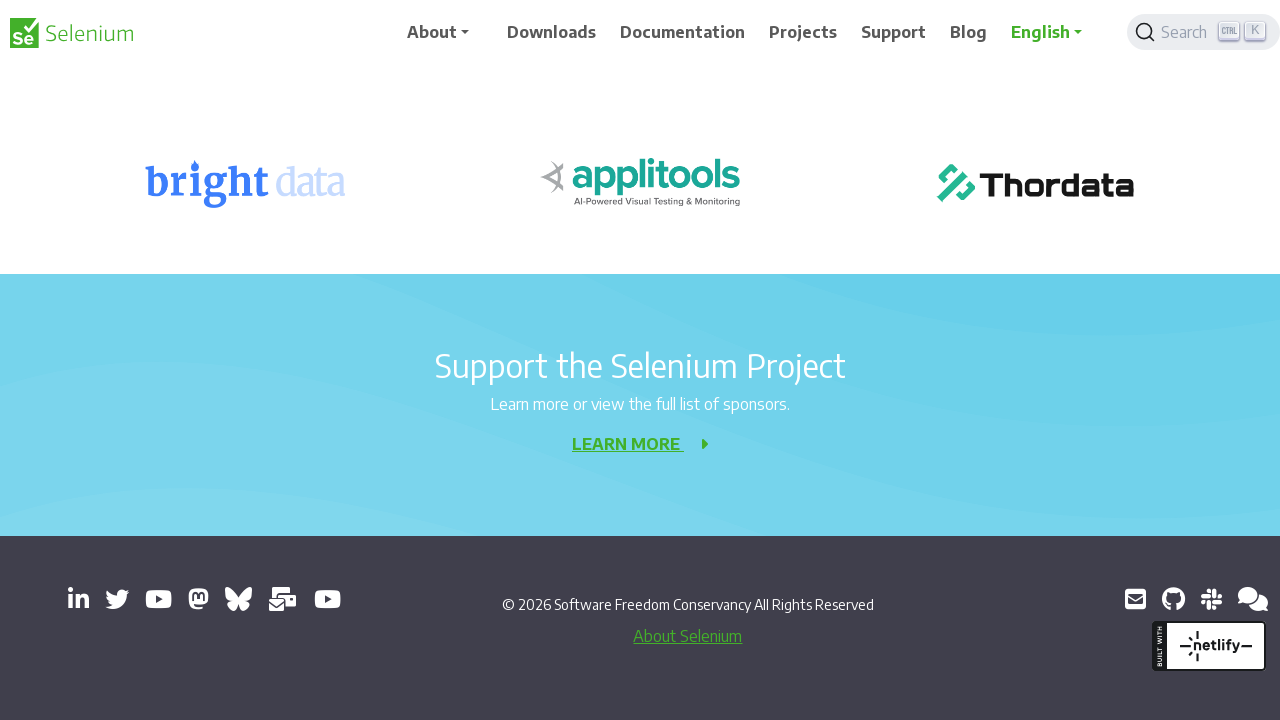

Waited 500ms for content to load
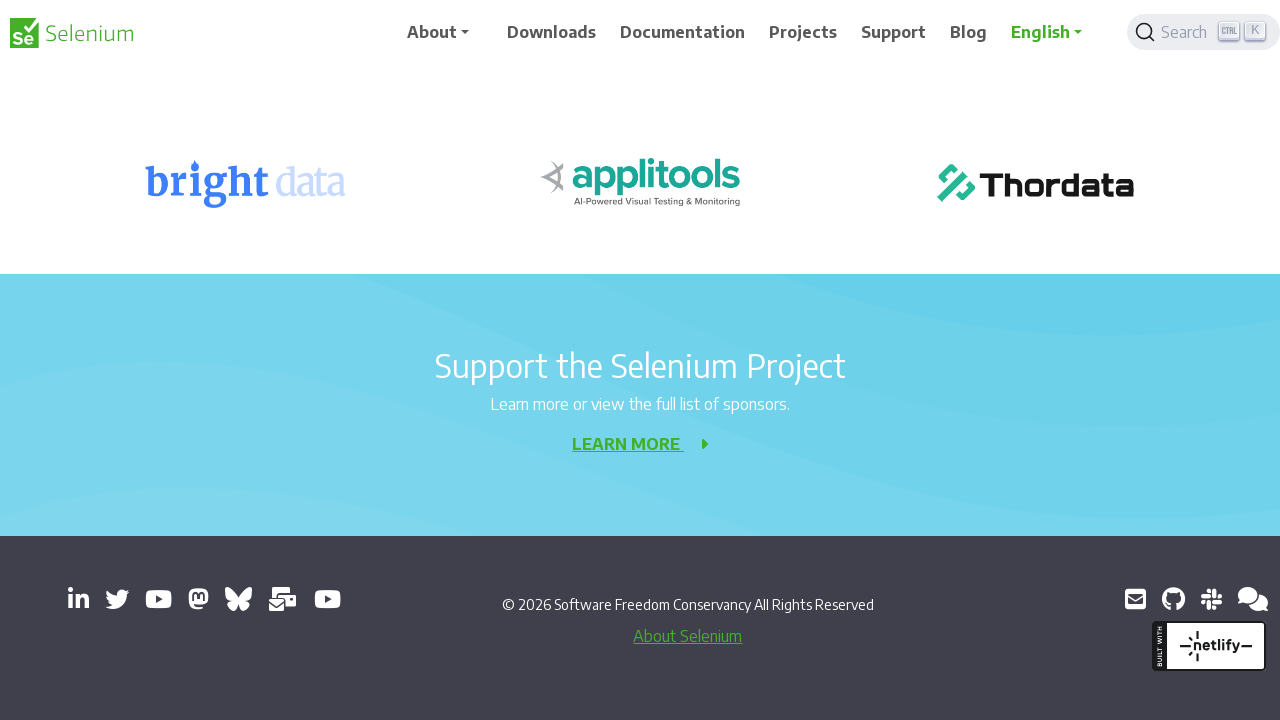

Scrolled down the page by 200 pixels
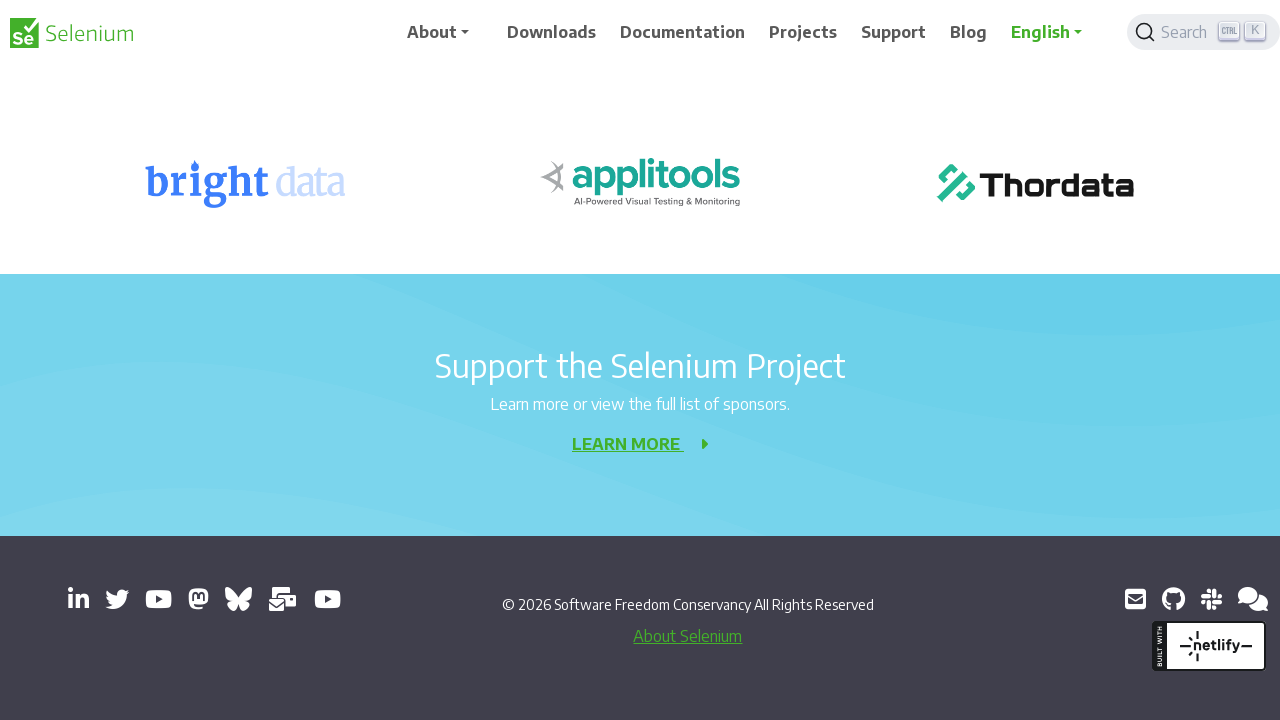

Waited 500ms for content to load
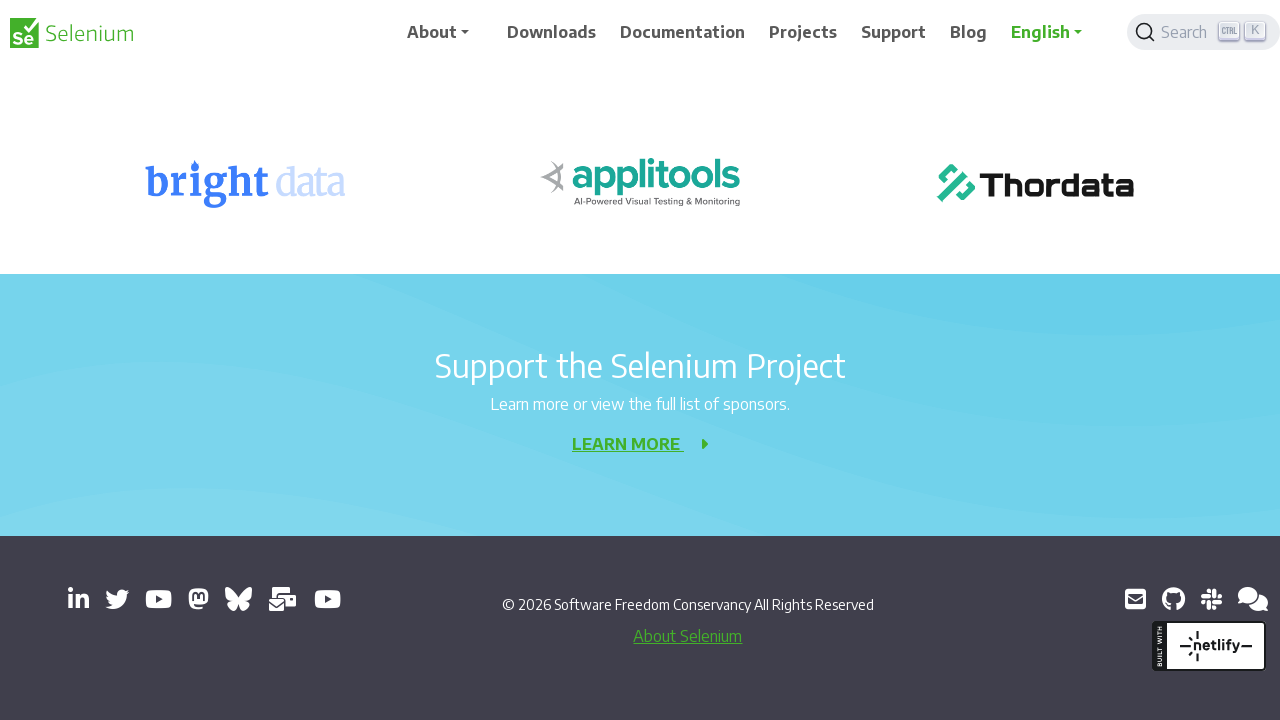

Scrolled down the page by 200 pixels
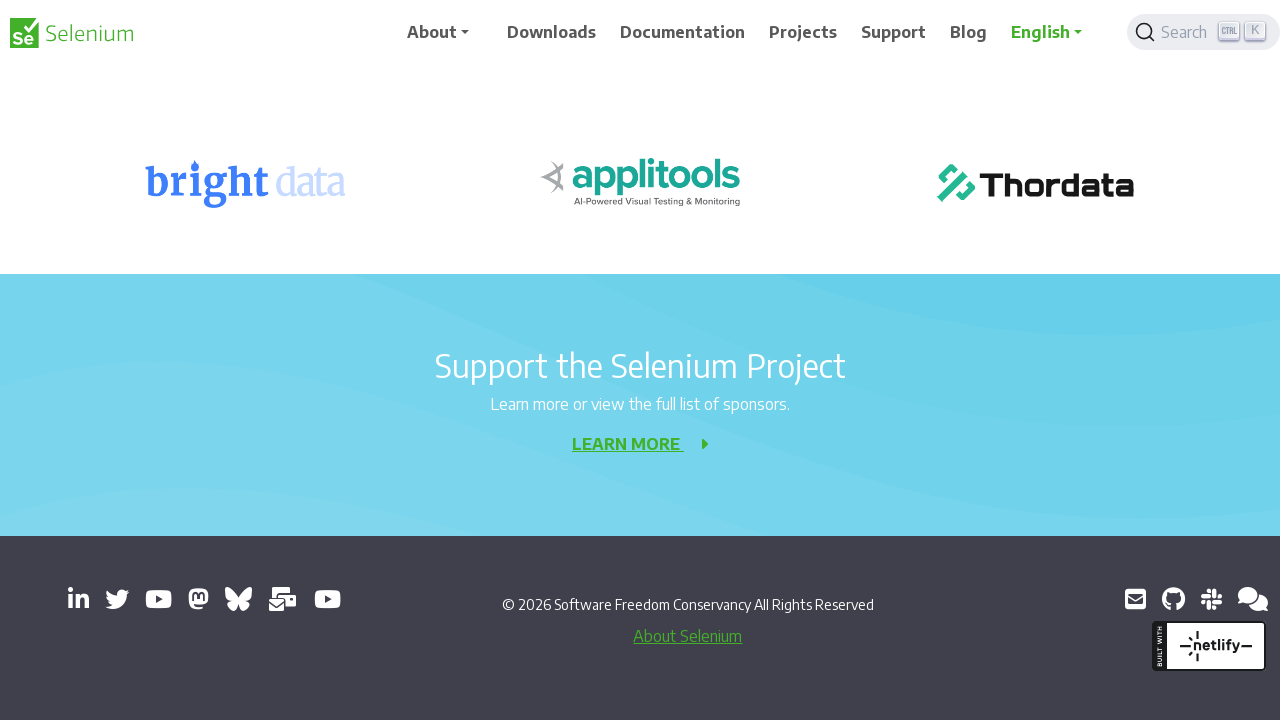

Waited 500ms for content to load
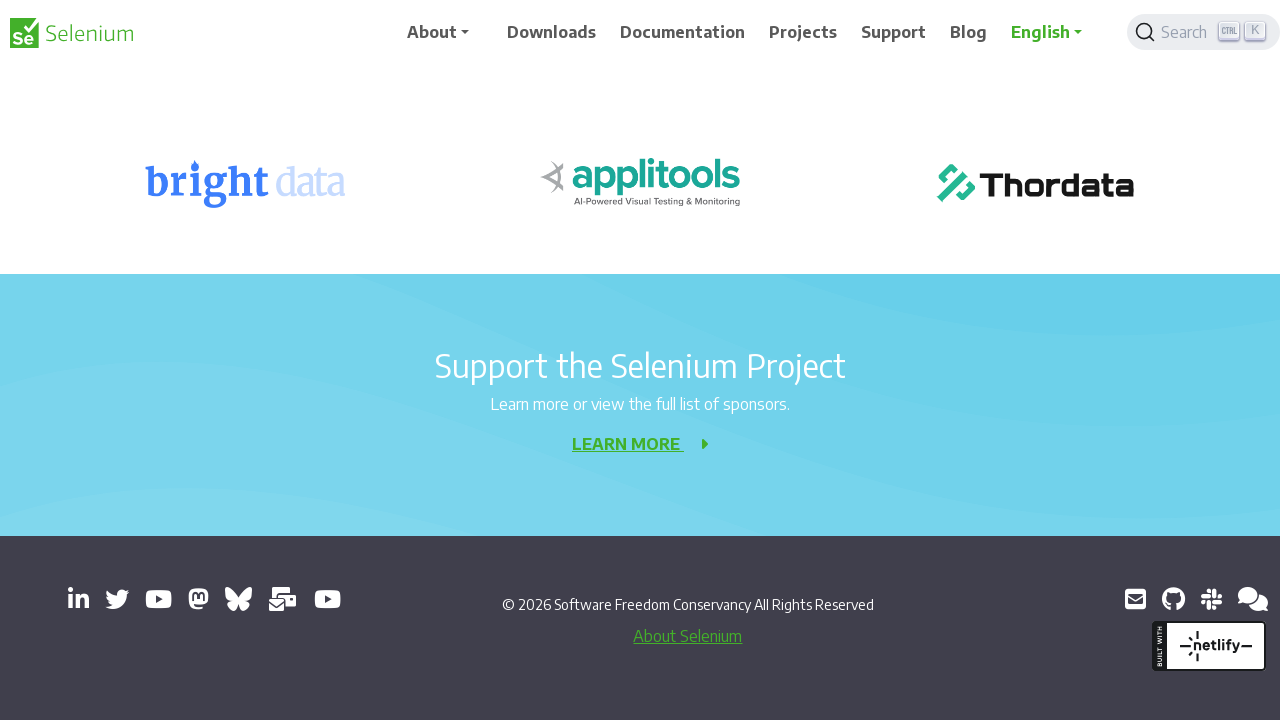

Scrolled down the page by 200 pixels
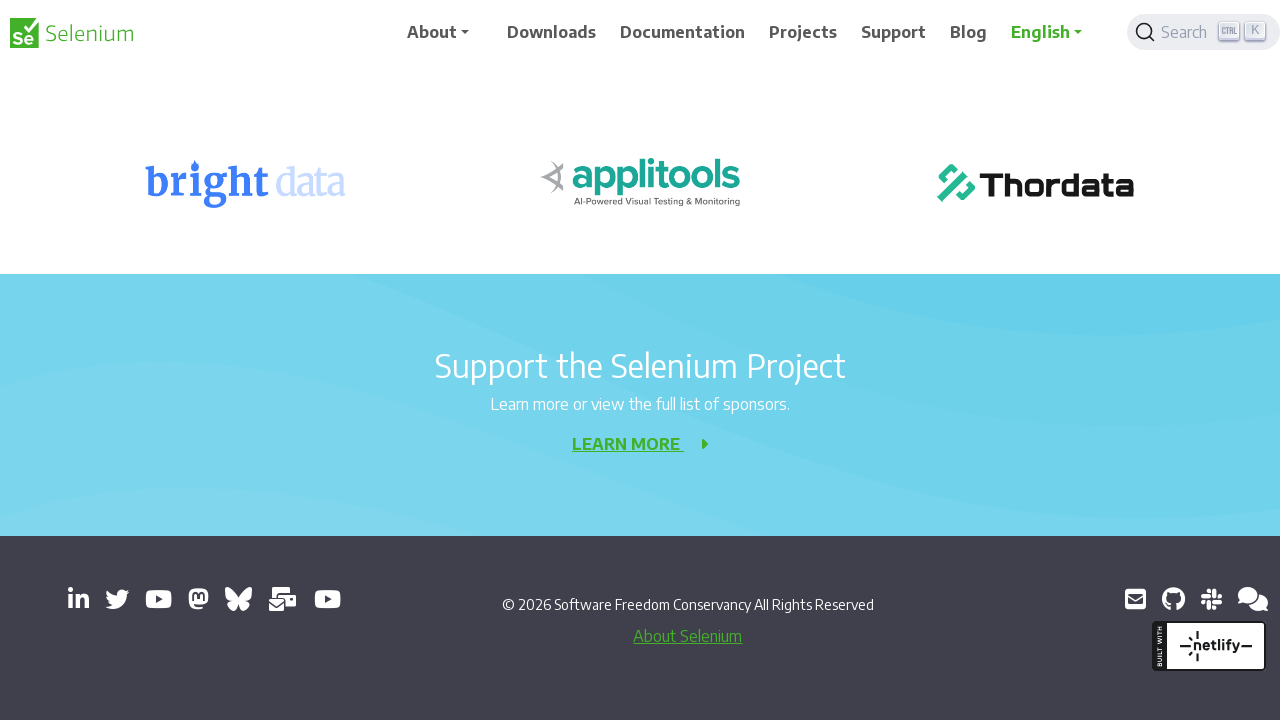

Waited 500ms for content to load
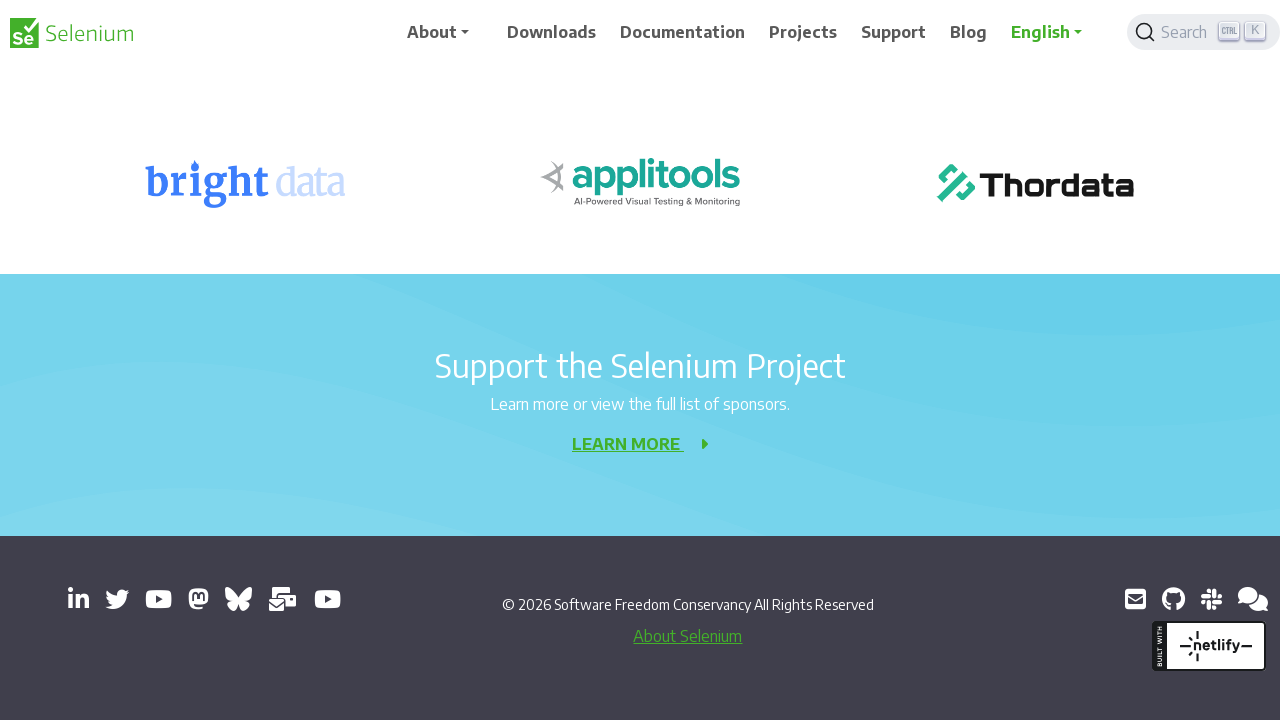

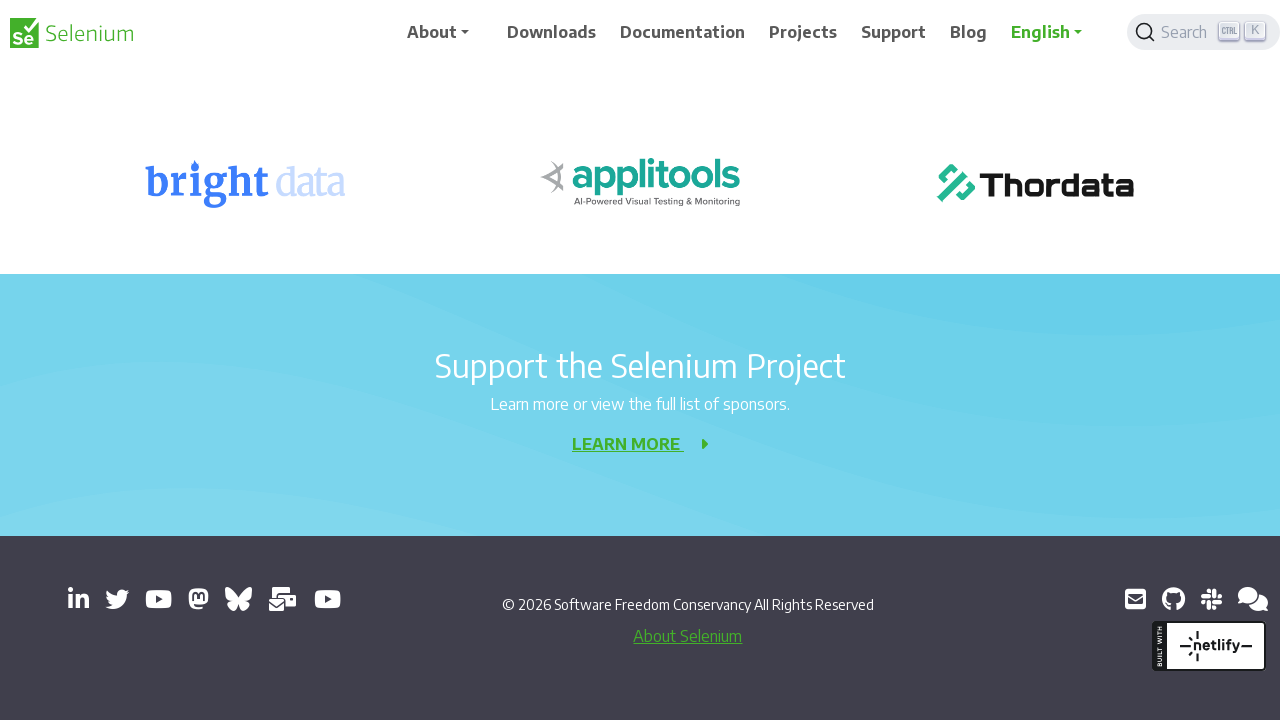